Tests window handling functionality by clicking a button that opens multiple new tabs, then verifying and closing all child windows

Starting URL: https://leafground.com/window.xhtml

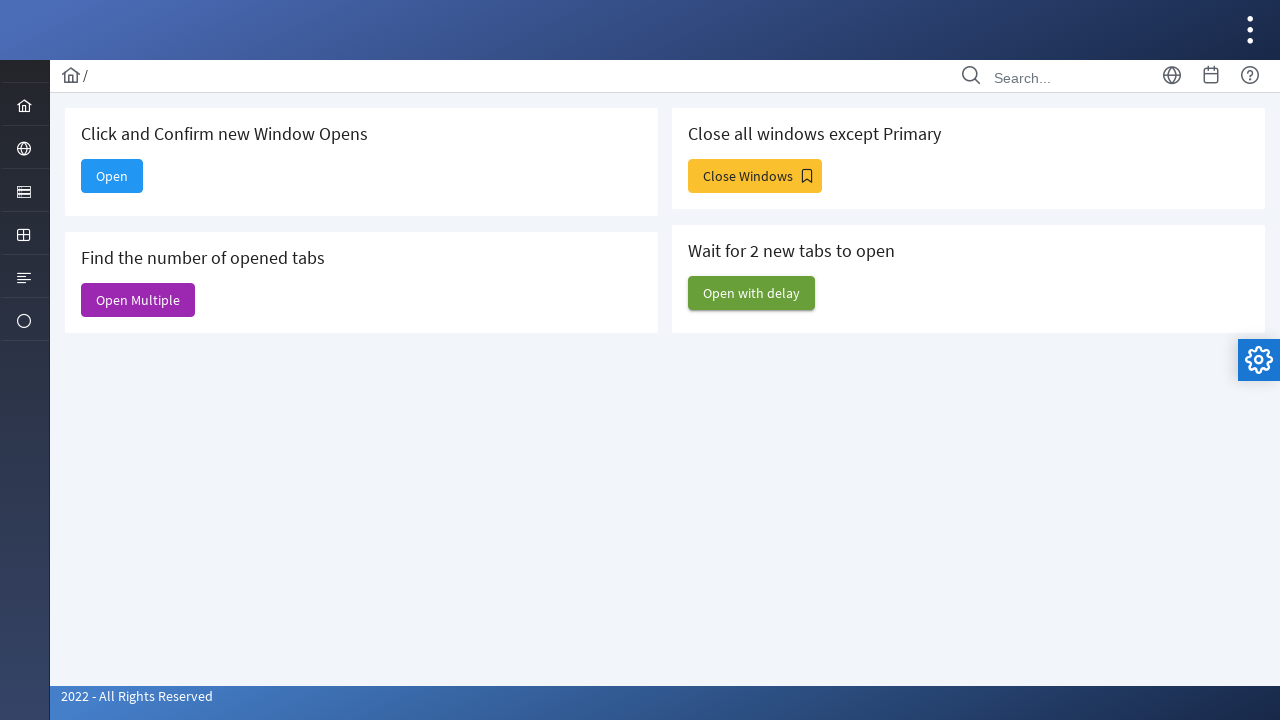

Clicked button to open new tabs at (752, 293) on xpath=//h5[text()='Wait for 2 new tabs to open']/following-sibling::button
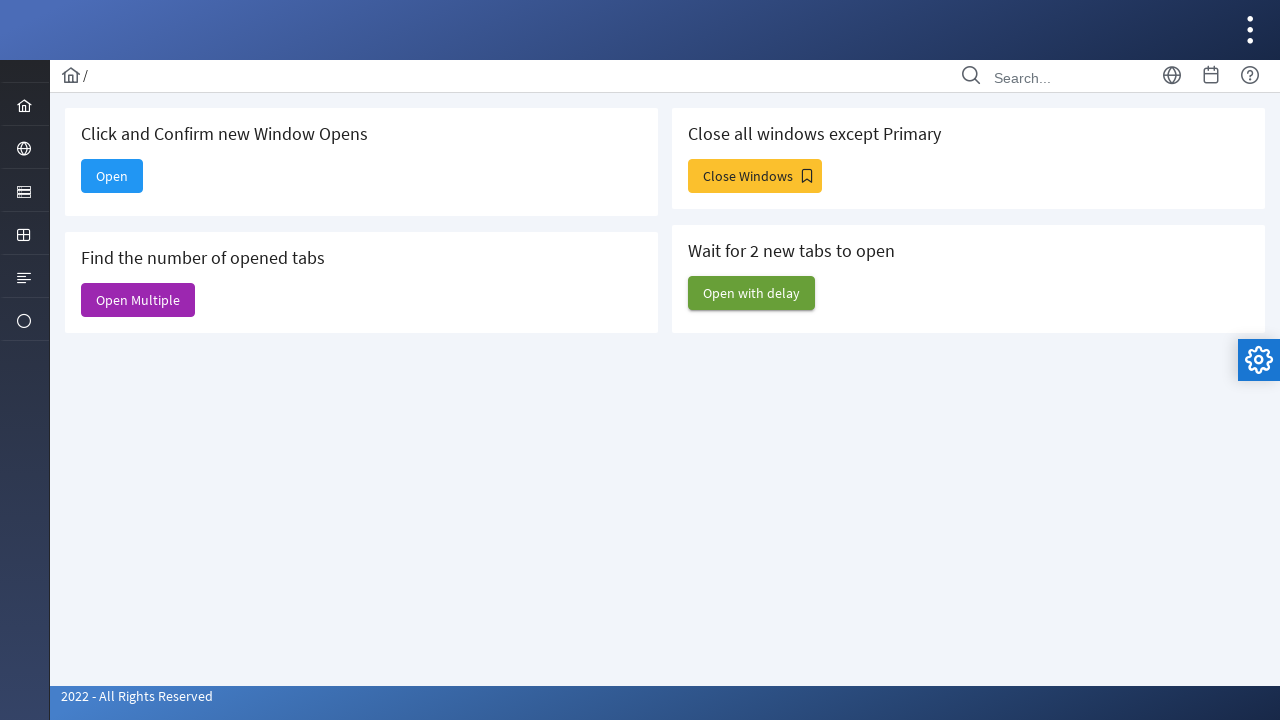

Waited for new tabs to open
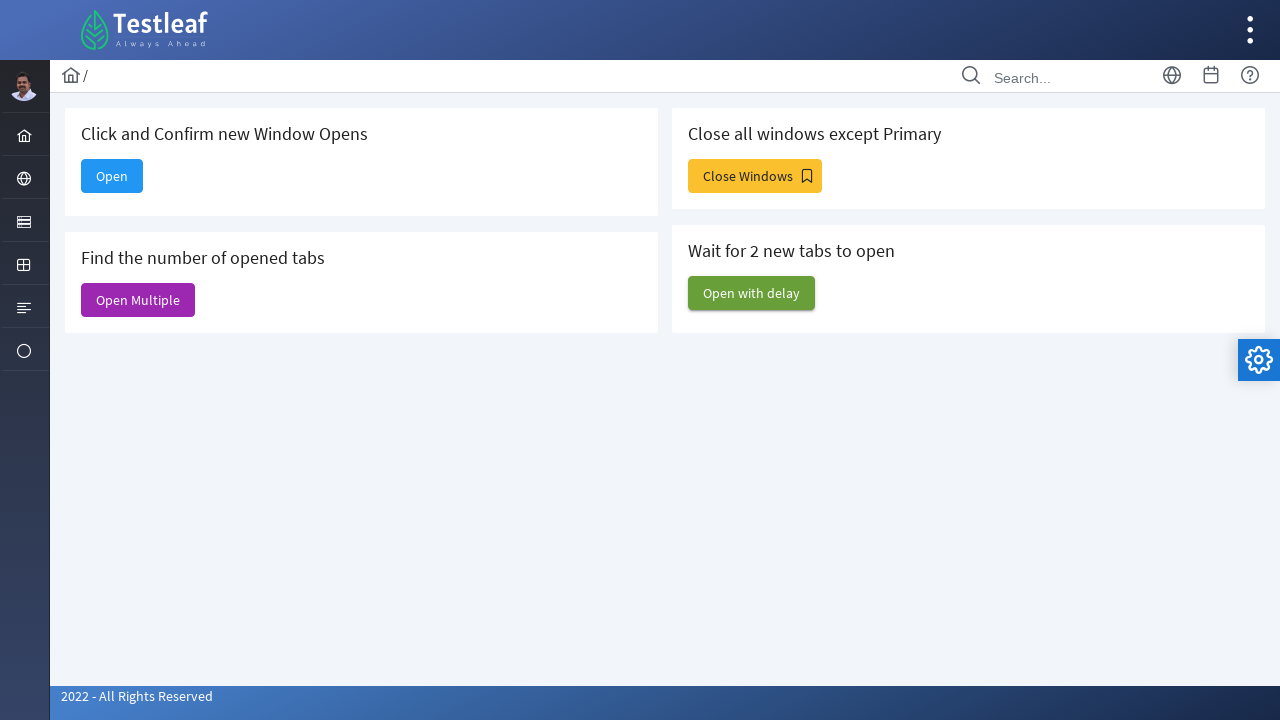

Retrieved all pages from context
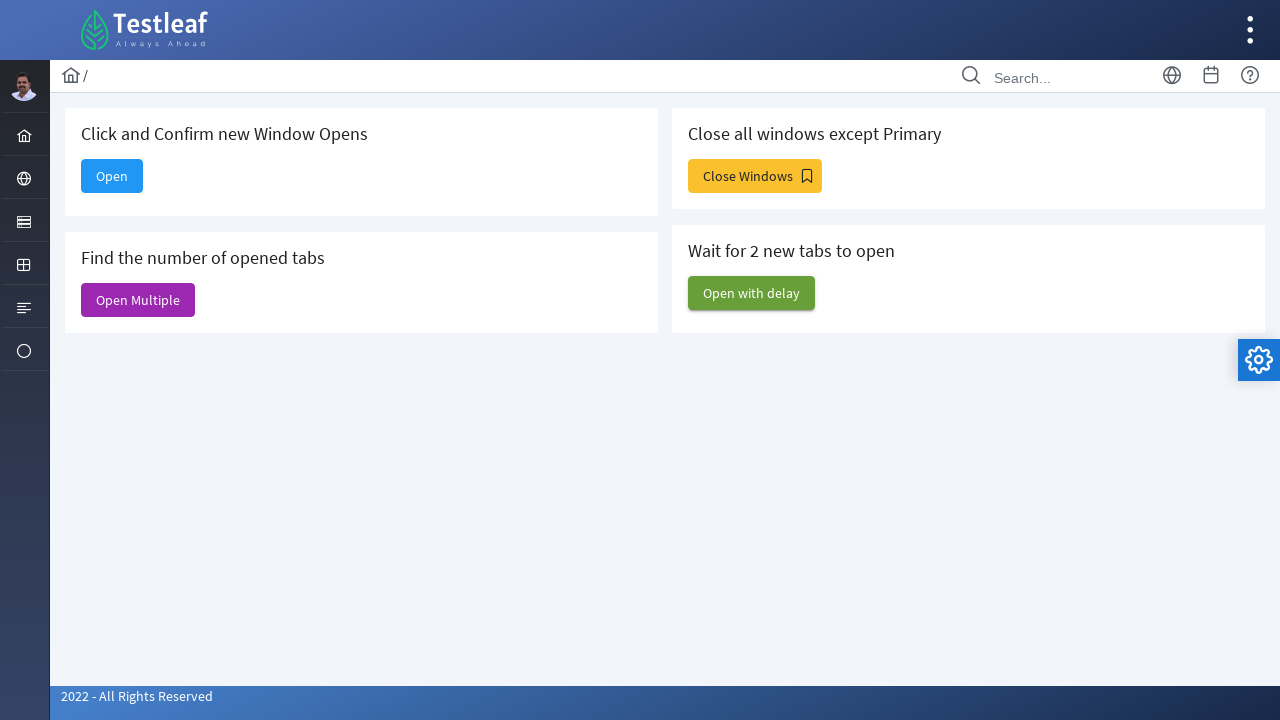

Printed titles of all open pages
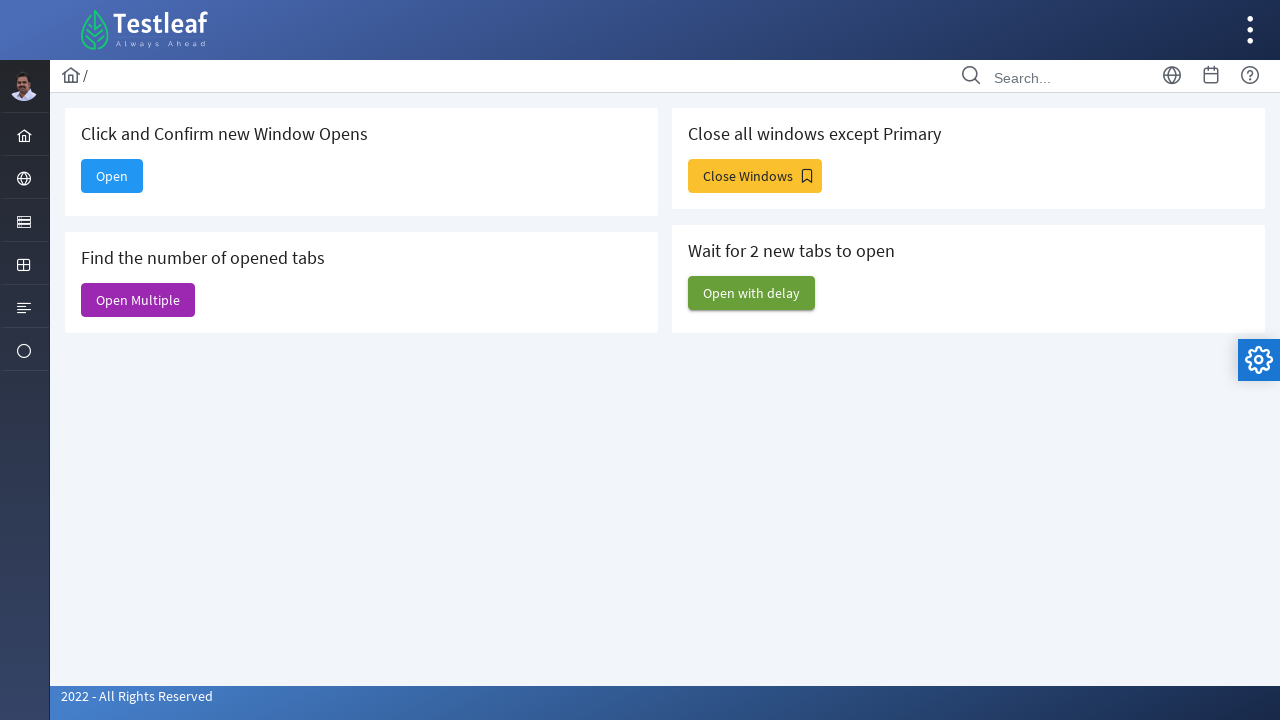

Closed child window 1
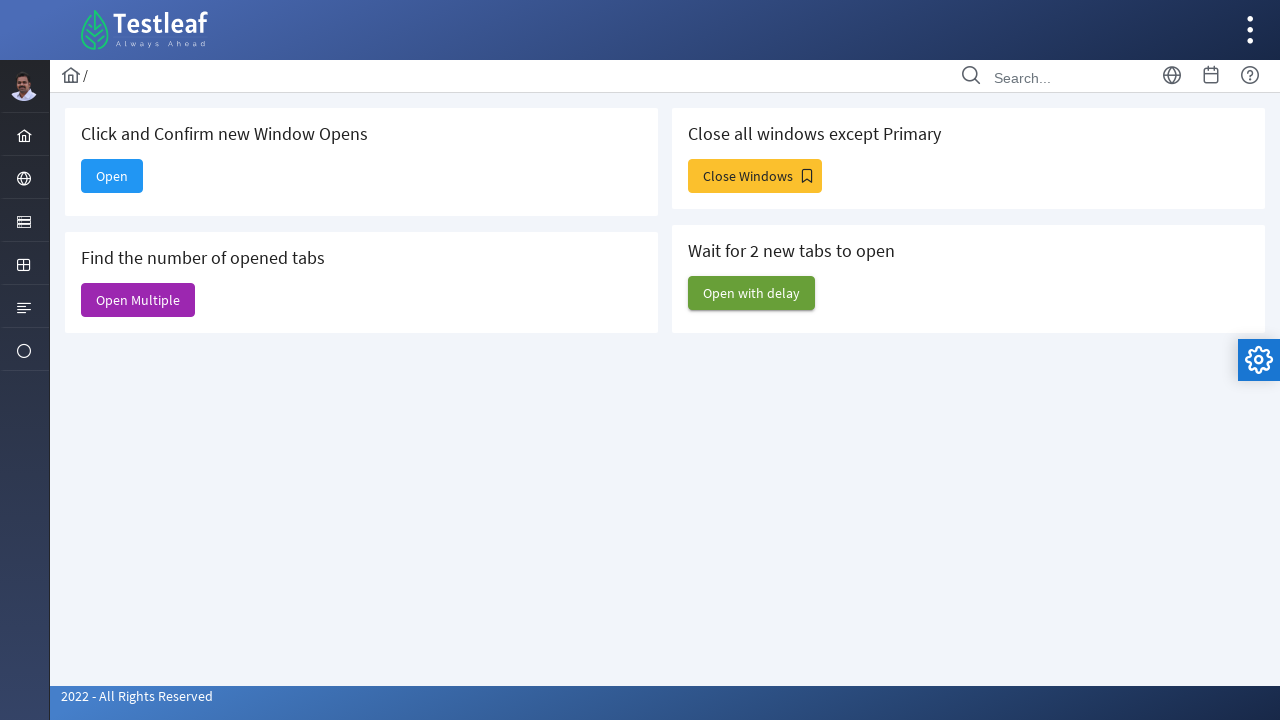

Closed child window 2
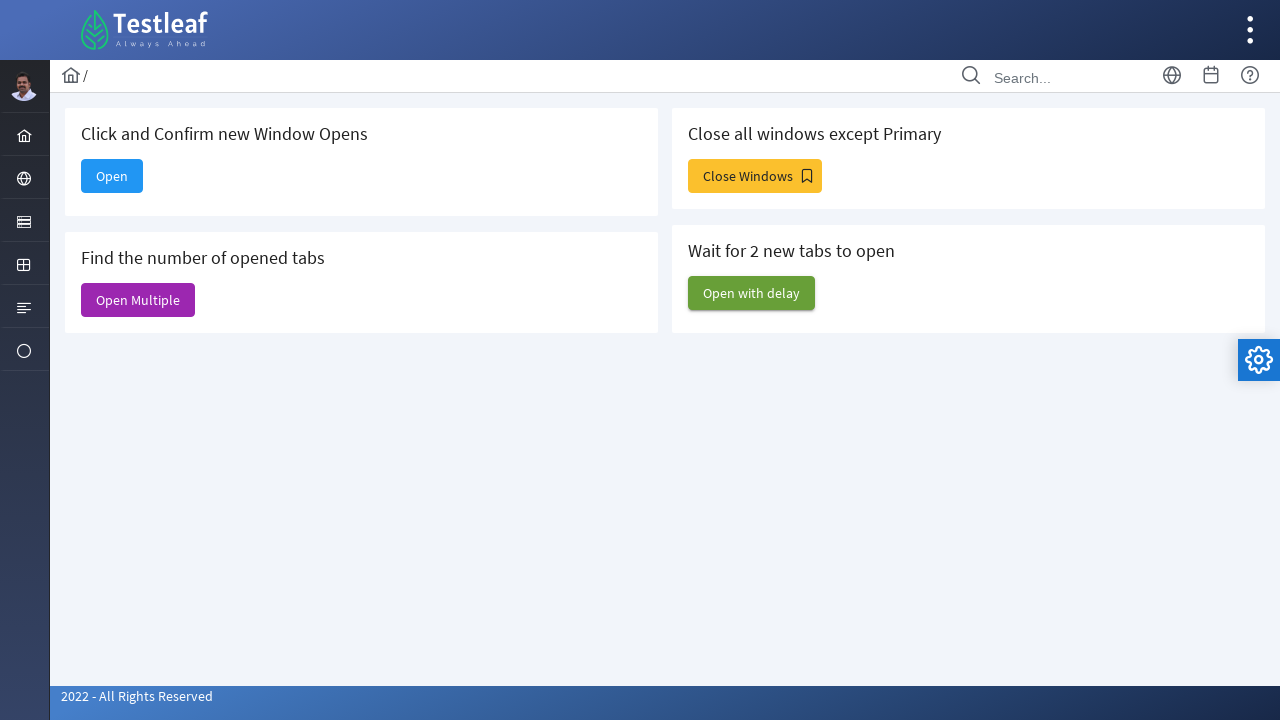

Closed child window 3
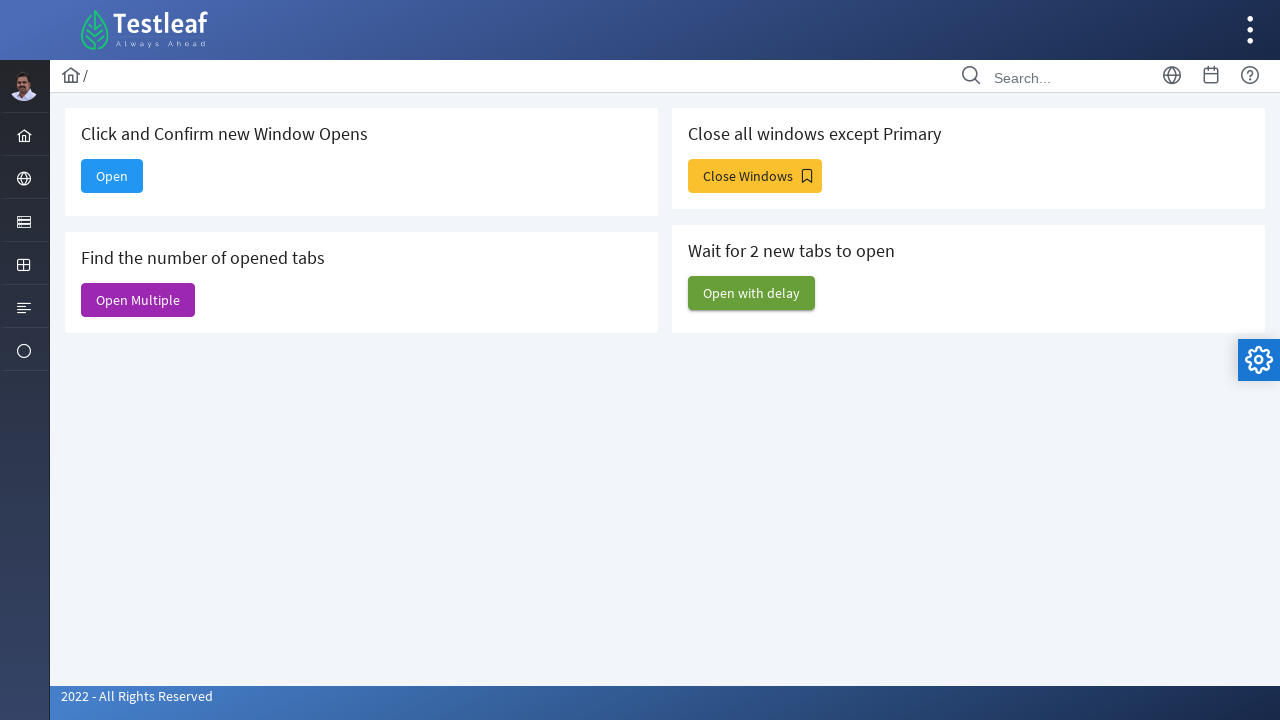

Closed child window 4
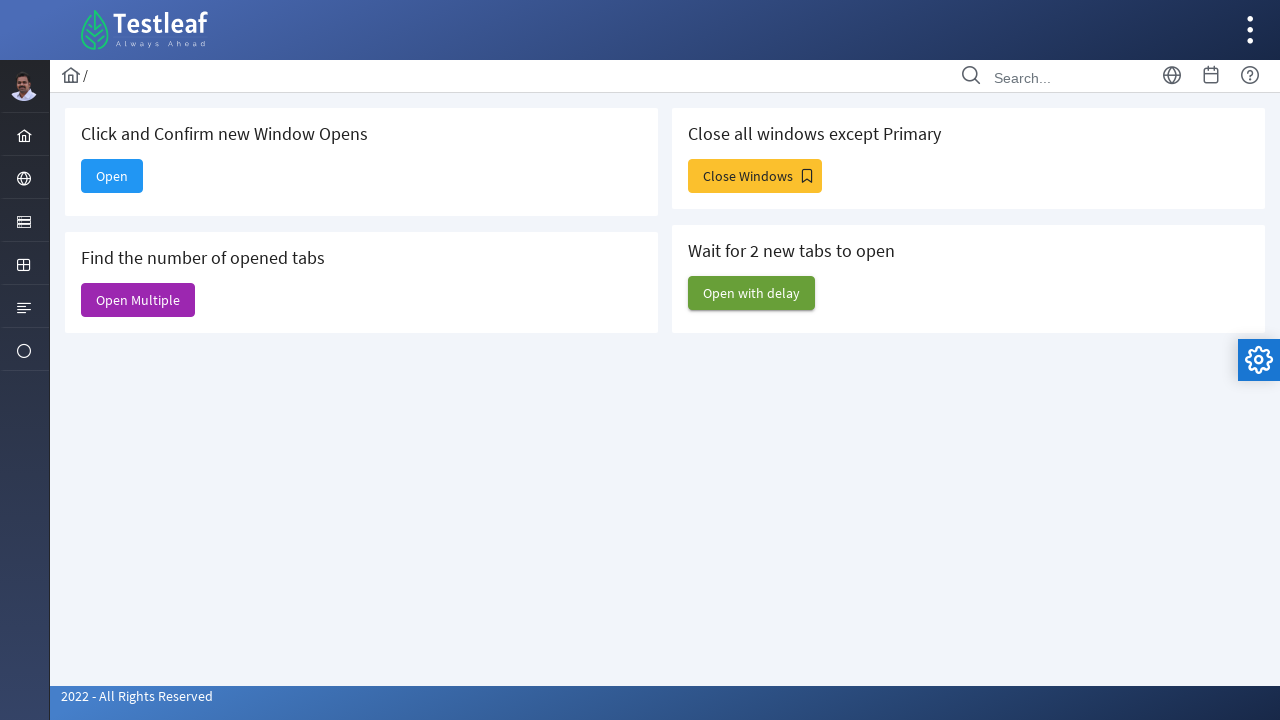

Closed child window 5
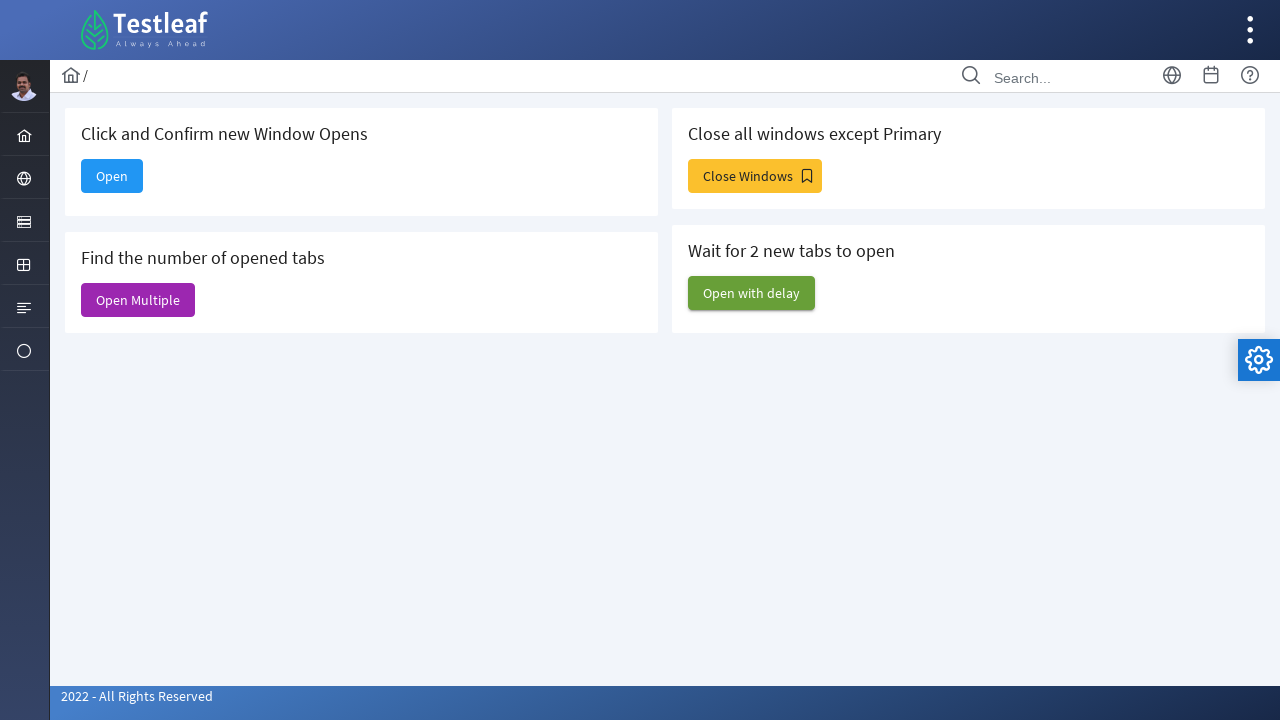

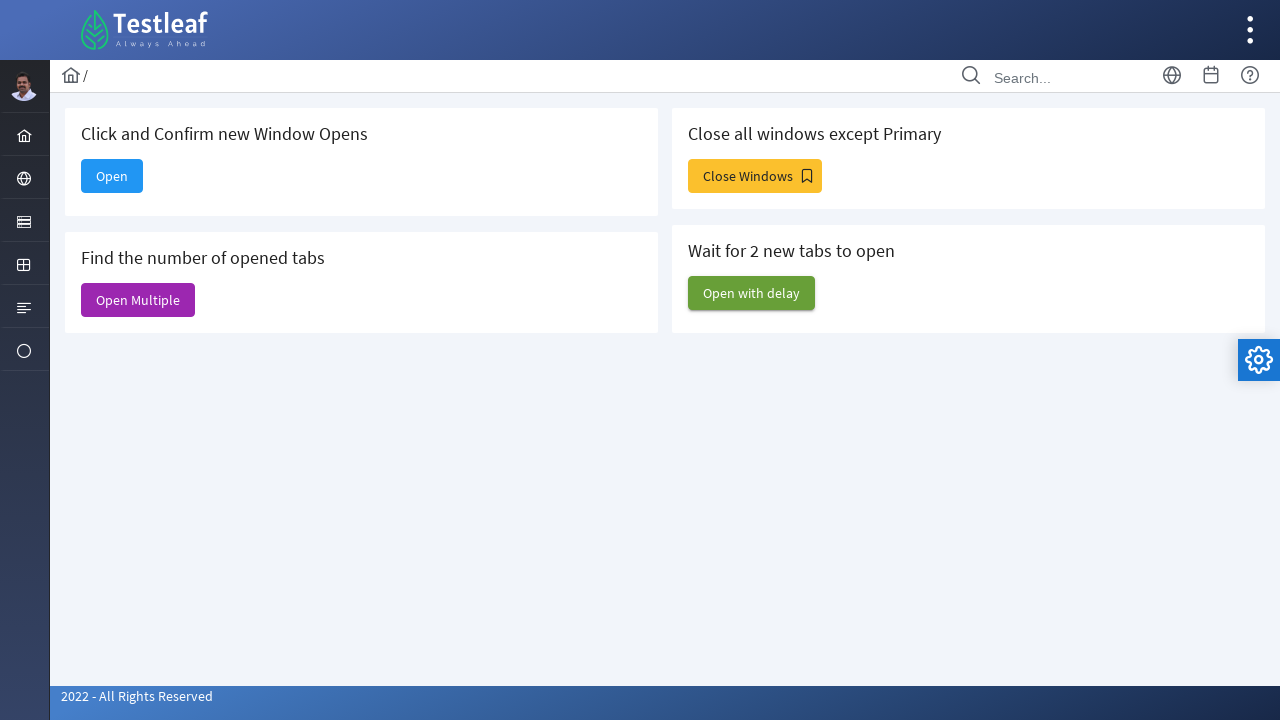